Tests dropdown selection functionality by selecting birth date (year, month, day) using different selection methods

Starting URL: https://testcenter.techproeducation.com/index.php?page=dropdown

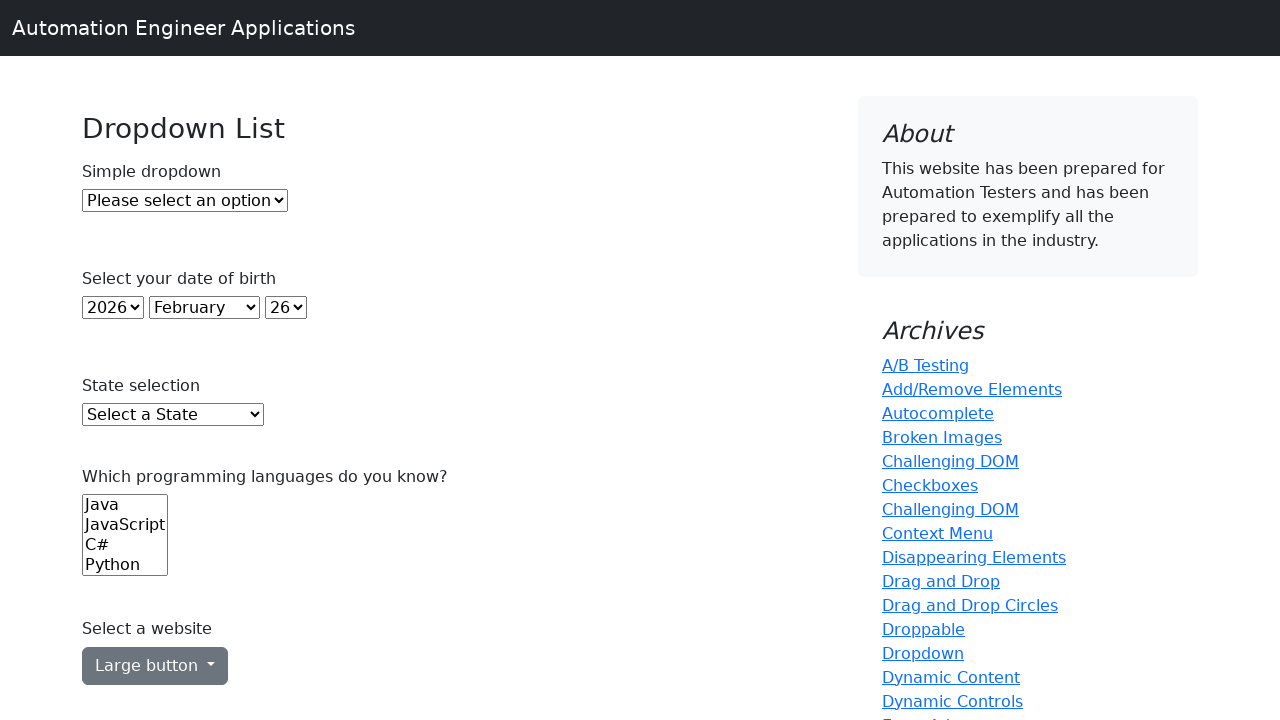

Selected year 2000 by index 22 from year dropdown on select#year
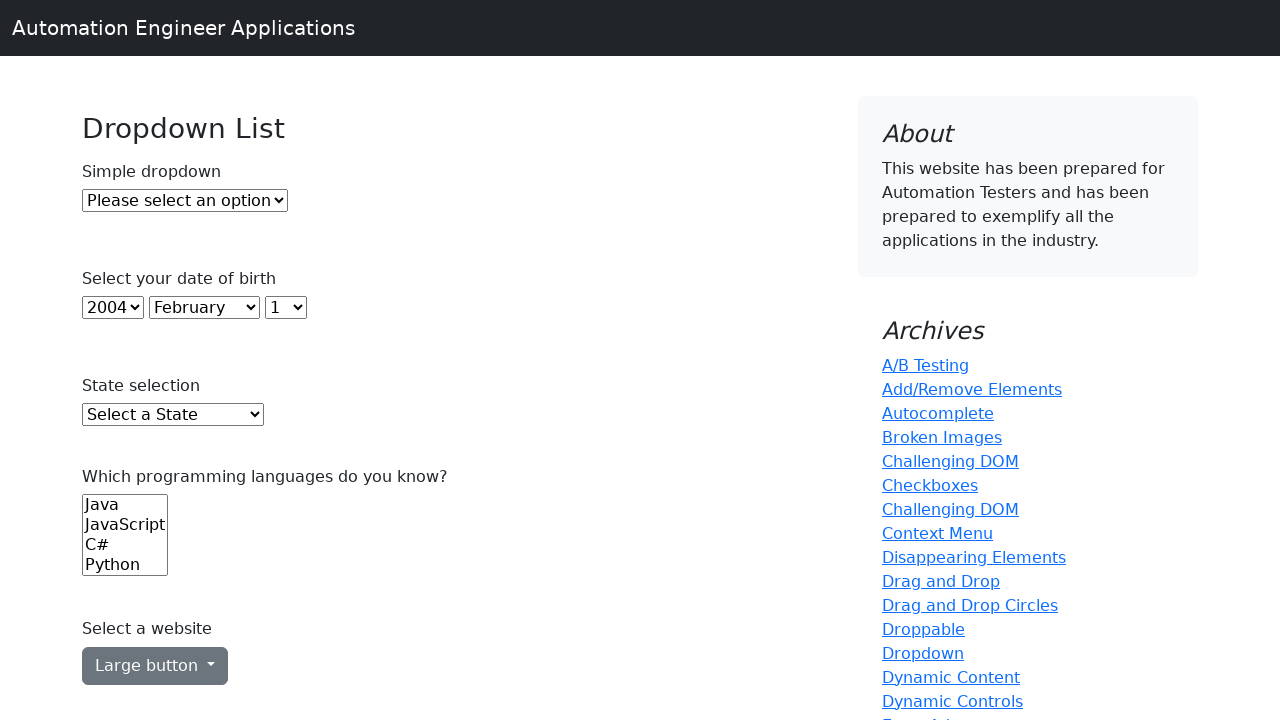

Selected January (value '0') from month dropdown on select#month
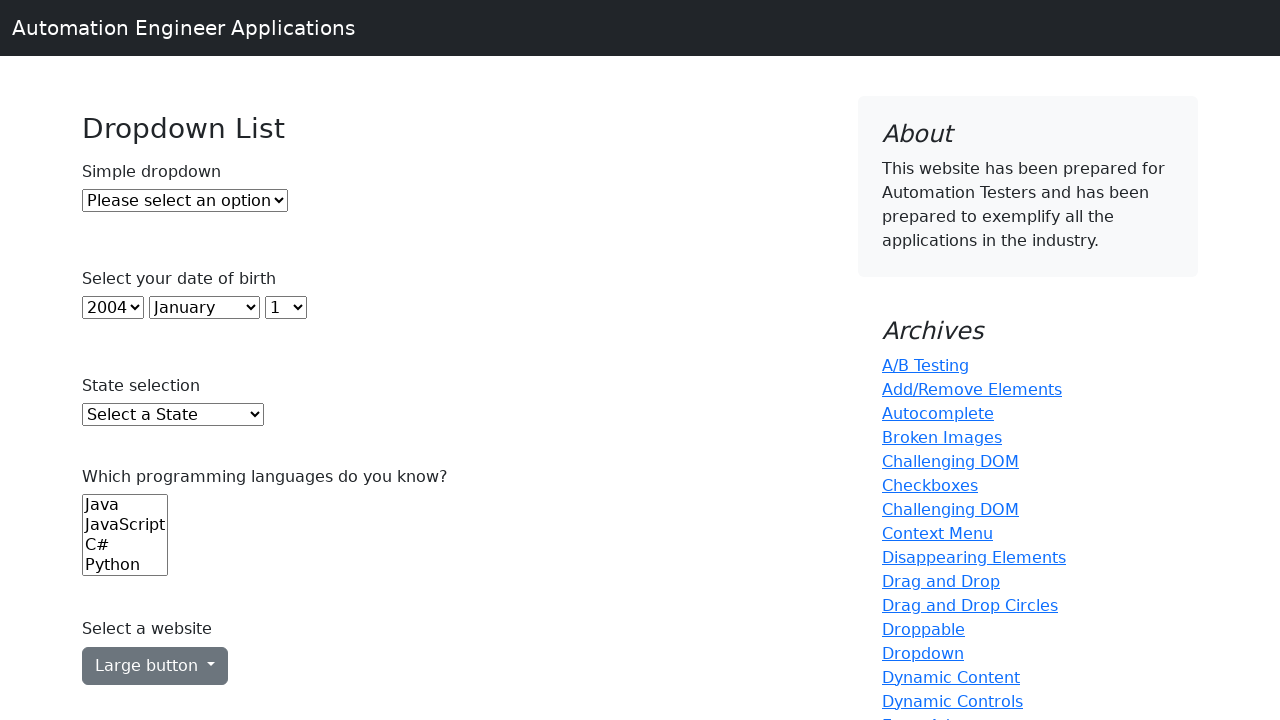

Selected day 10 by visible text from day dropdown on select#day
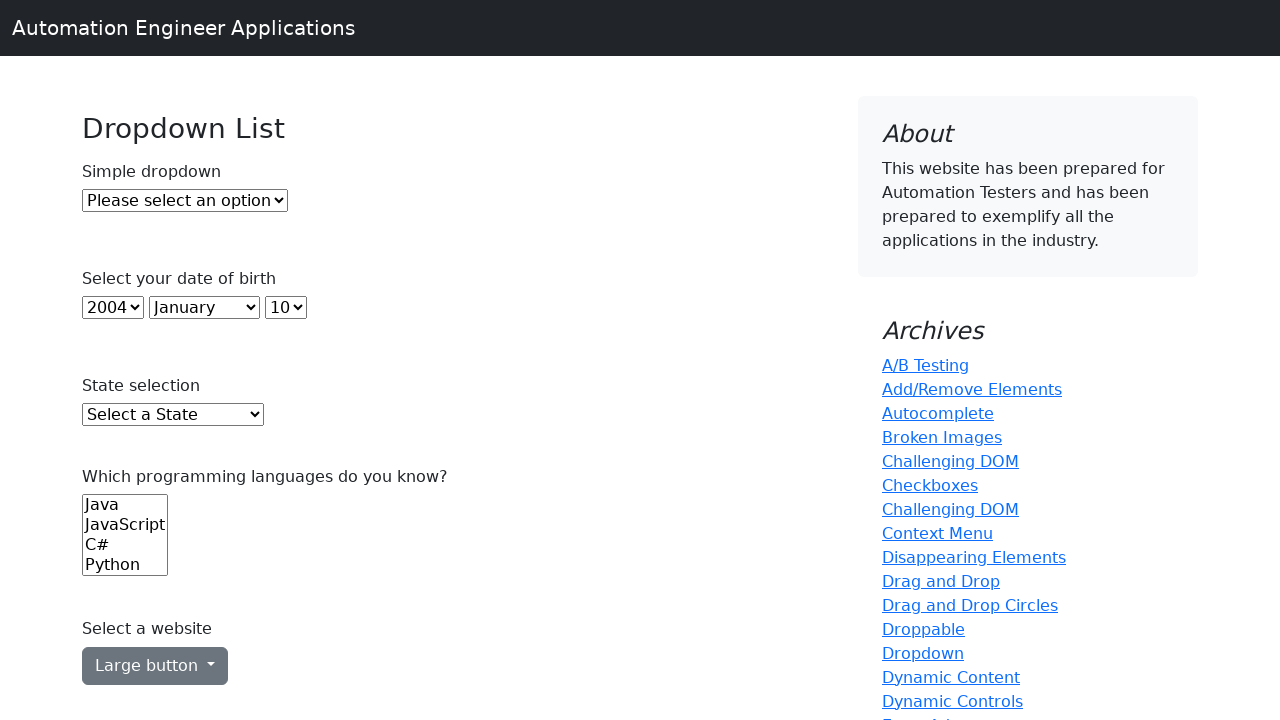

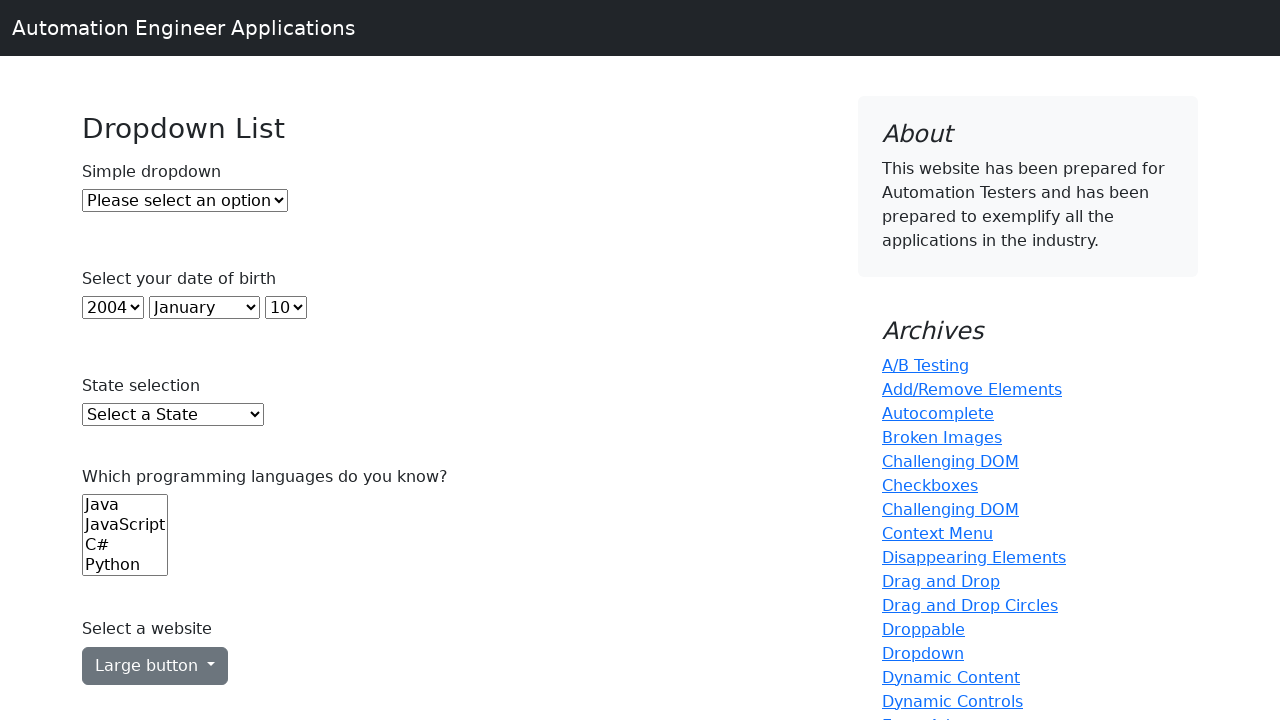